Tests JavaScript alert functionality by clicking the alert button, verifying the alert text, and accepting it

Starting URL: https://the-internet.herokuapp.com/javascript_alerts

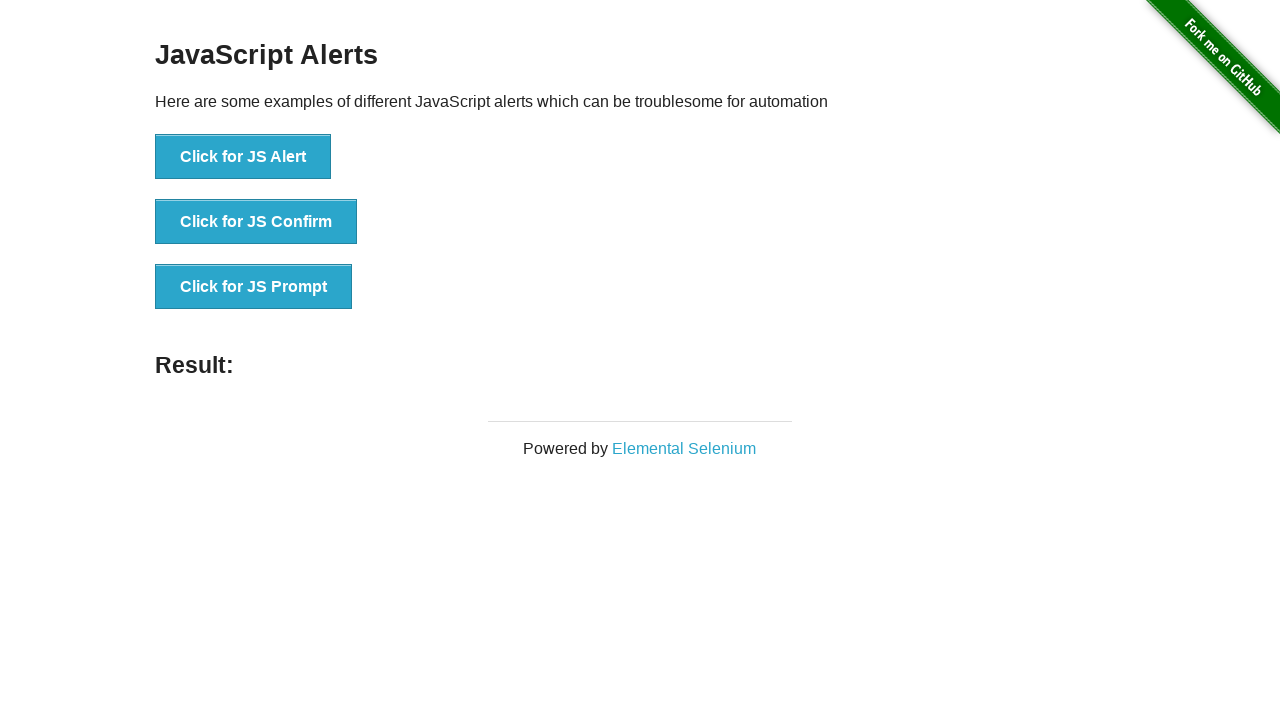

Navigated to JavaScript alerts test page
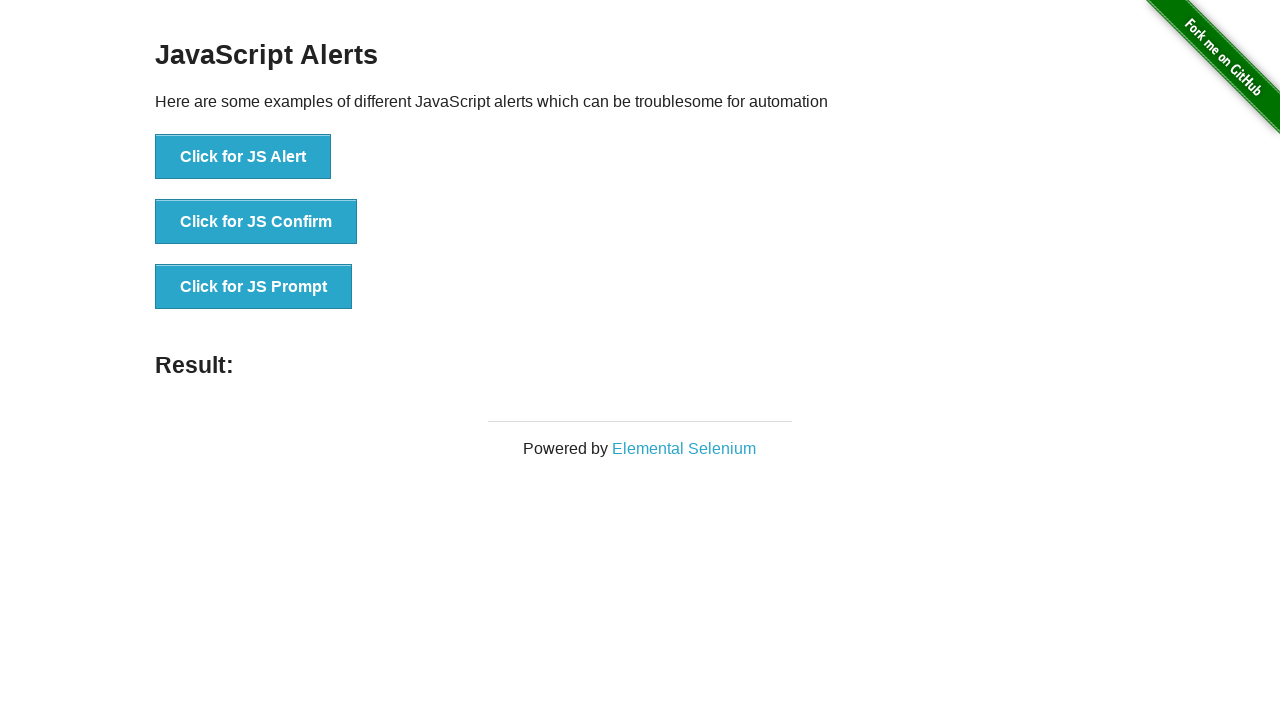

Clicked the JS Alert button at (243, 157) on text='Click for JS Alert'
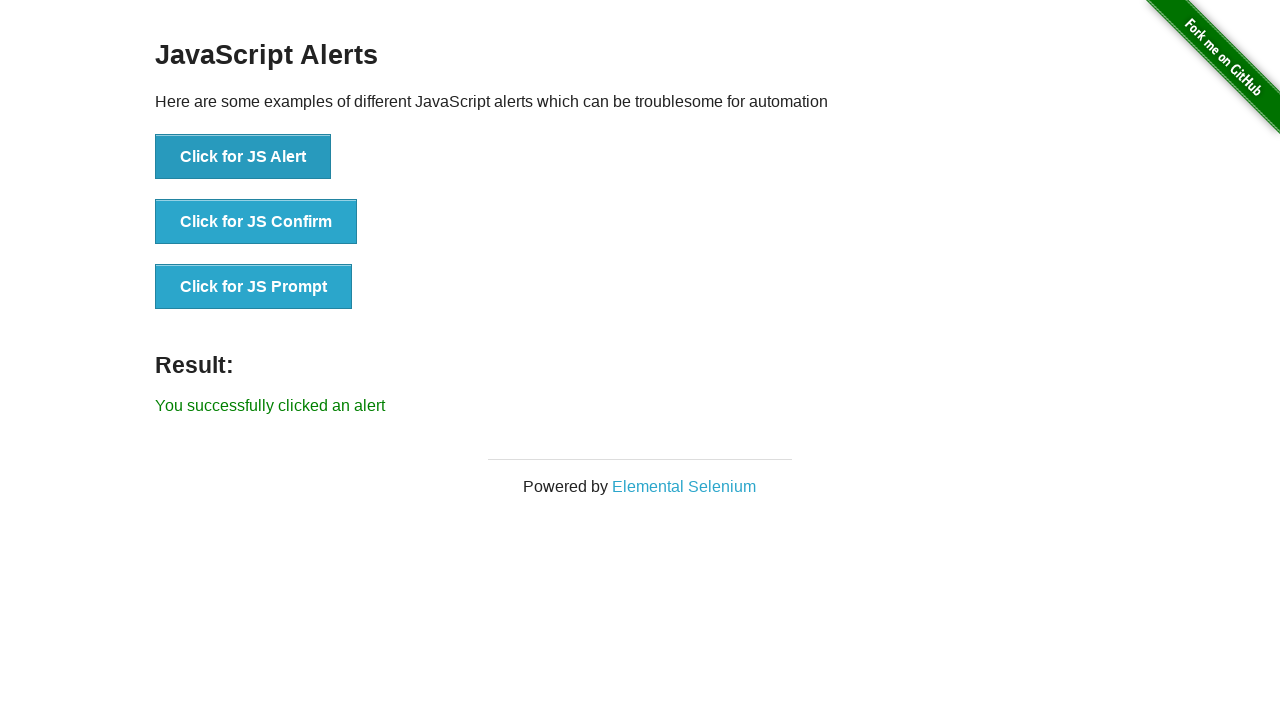

Set up dialog handler to verify alert text and accept
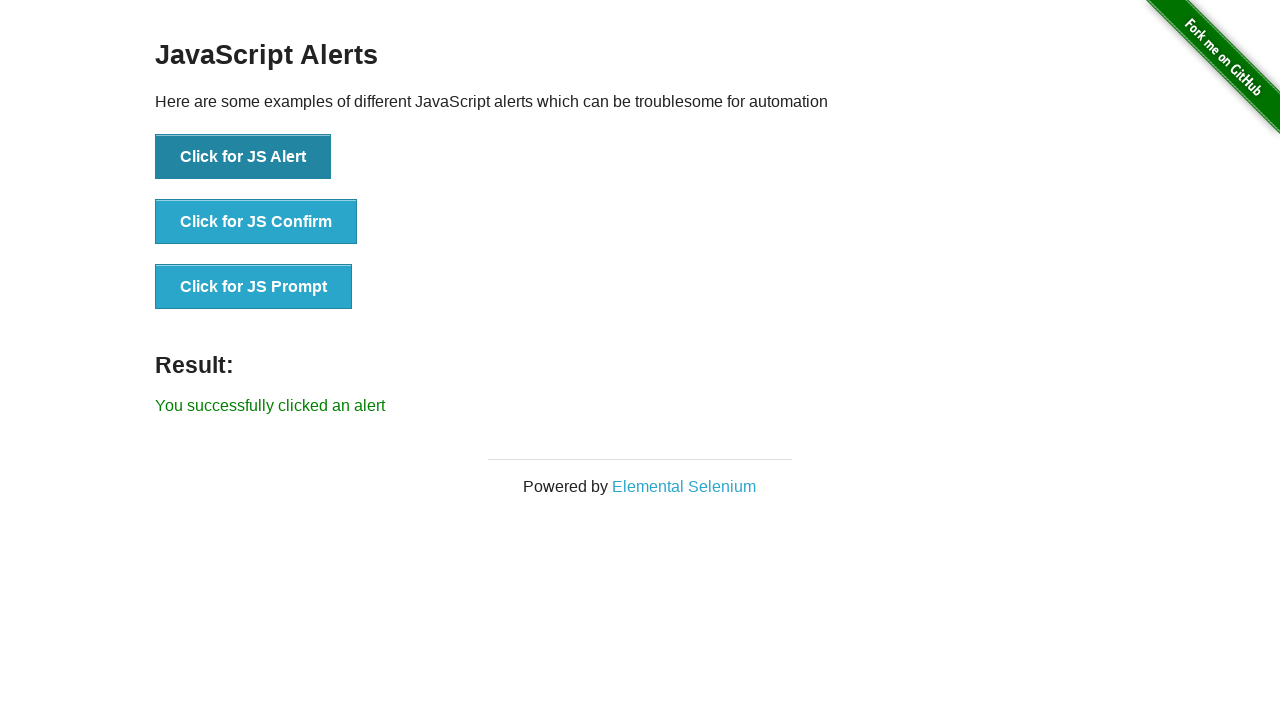

Triggered the alert and accepted it at (243, 157) on text='Click for JS Alert'
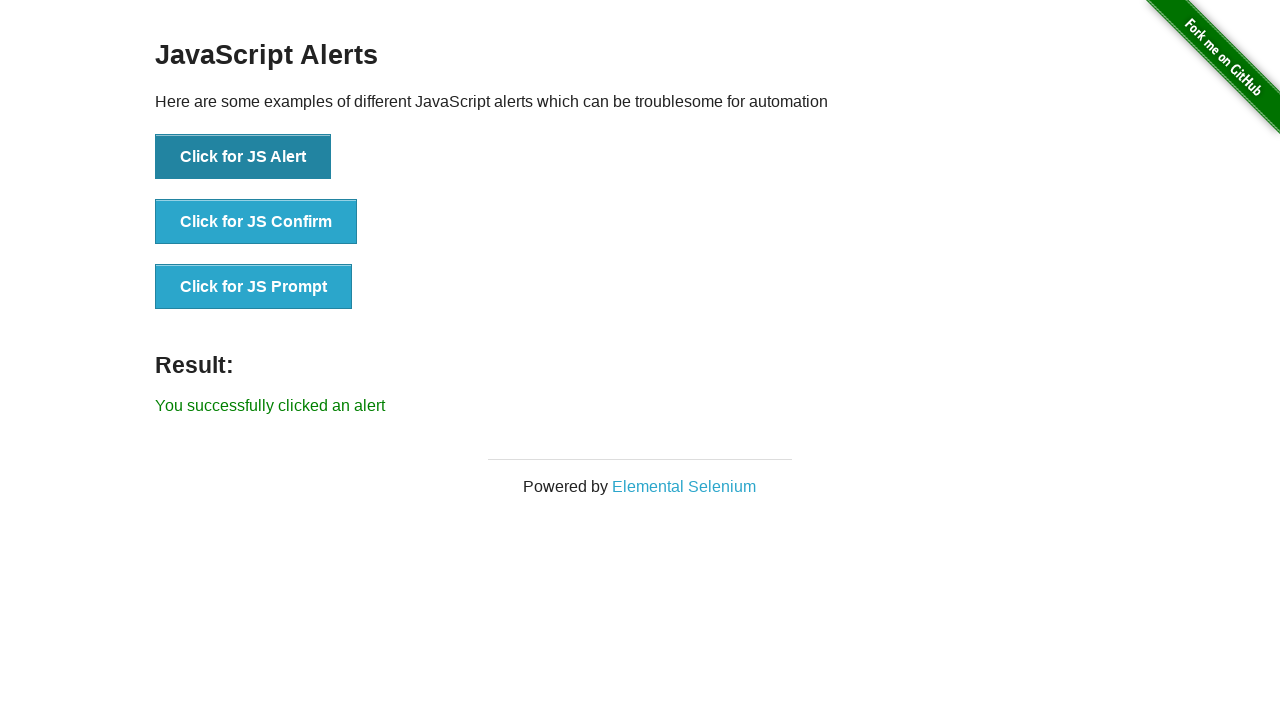

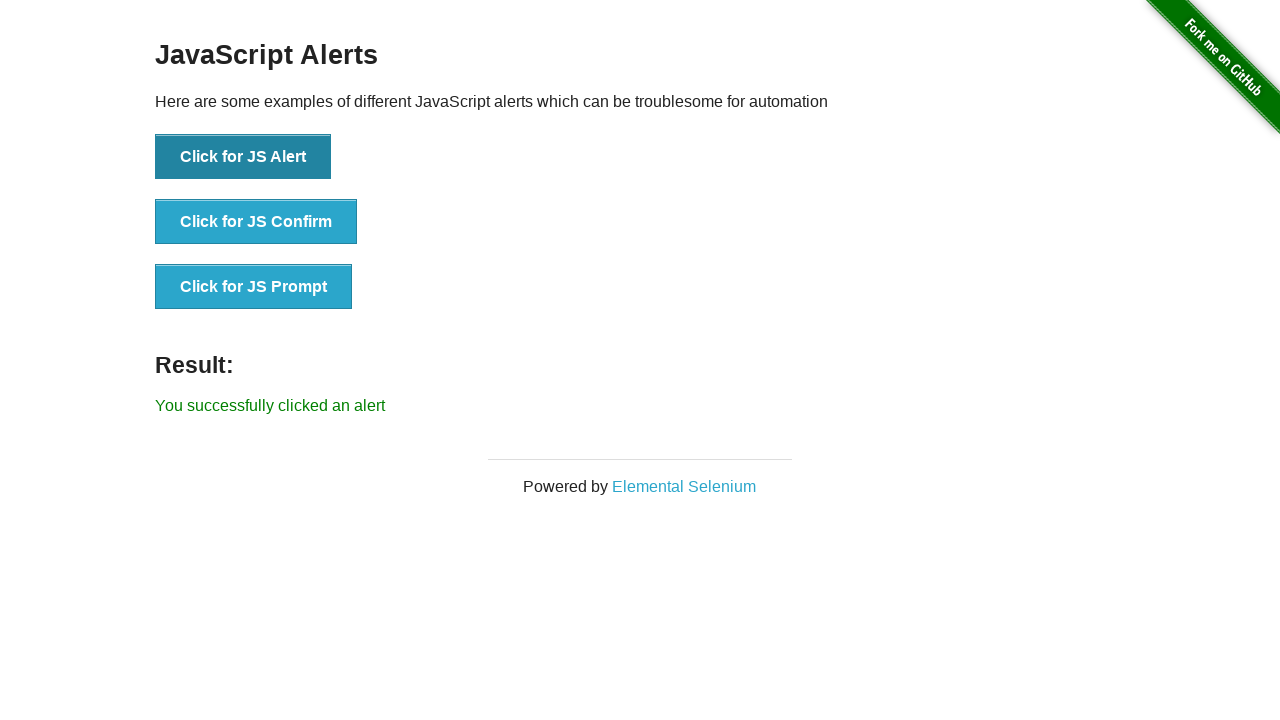